Tests iframe interaction by switching between the main page and an iframe, filling form fields and selecting dropdown options

Starting URL: https://www.hyrtutorials.com/p/frames-practice.html

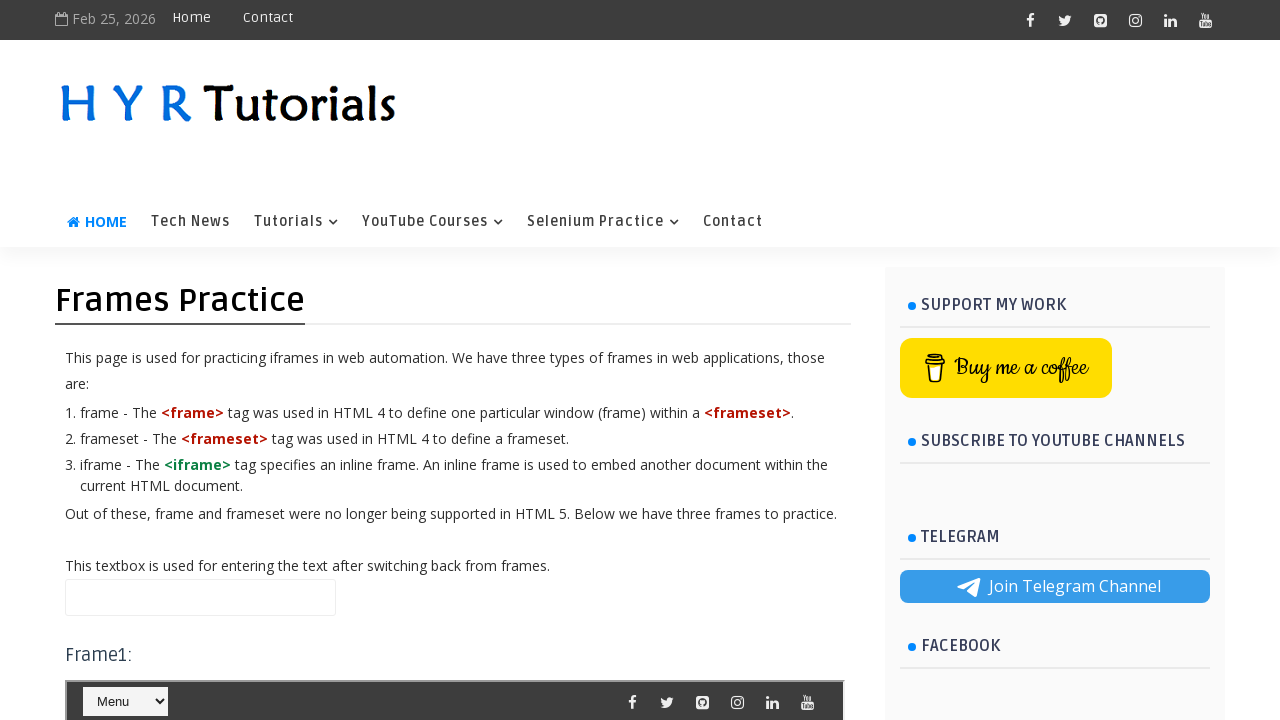

Filled name field in main page with 'Charan' on #name
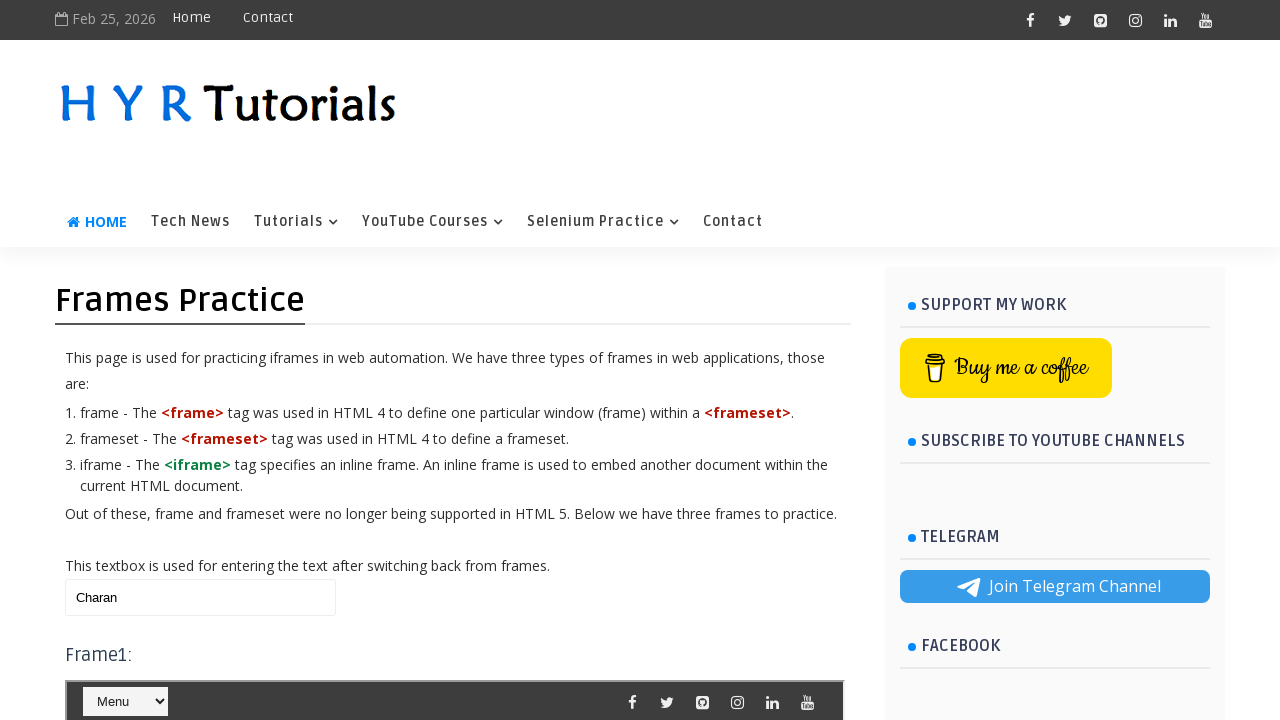

Switched to iframe 'frm1'
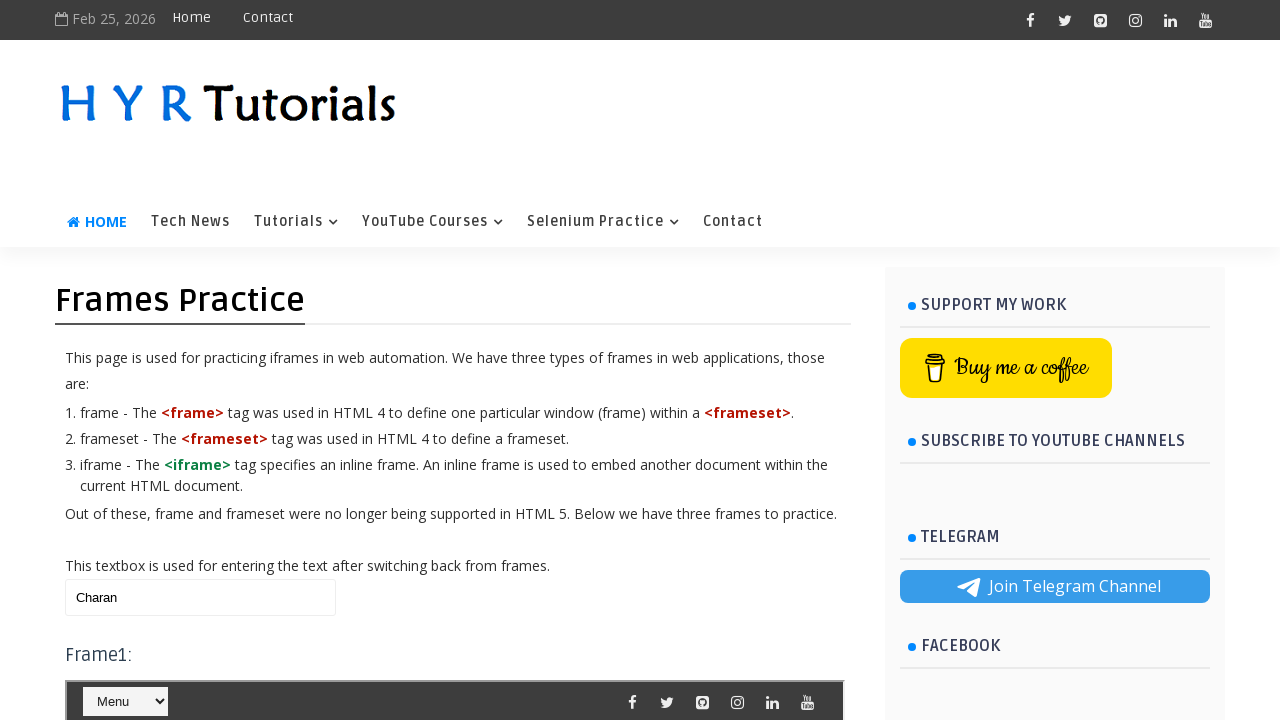

Selected '-- Automation Testing' option from dropdown in iframe
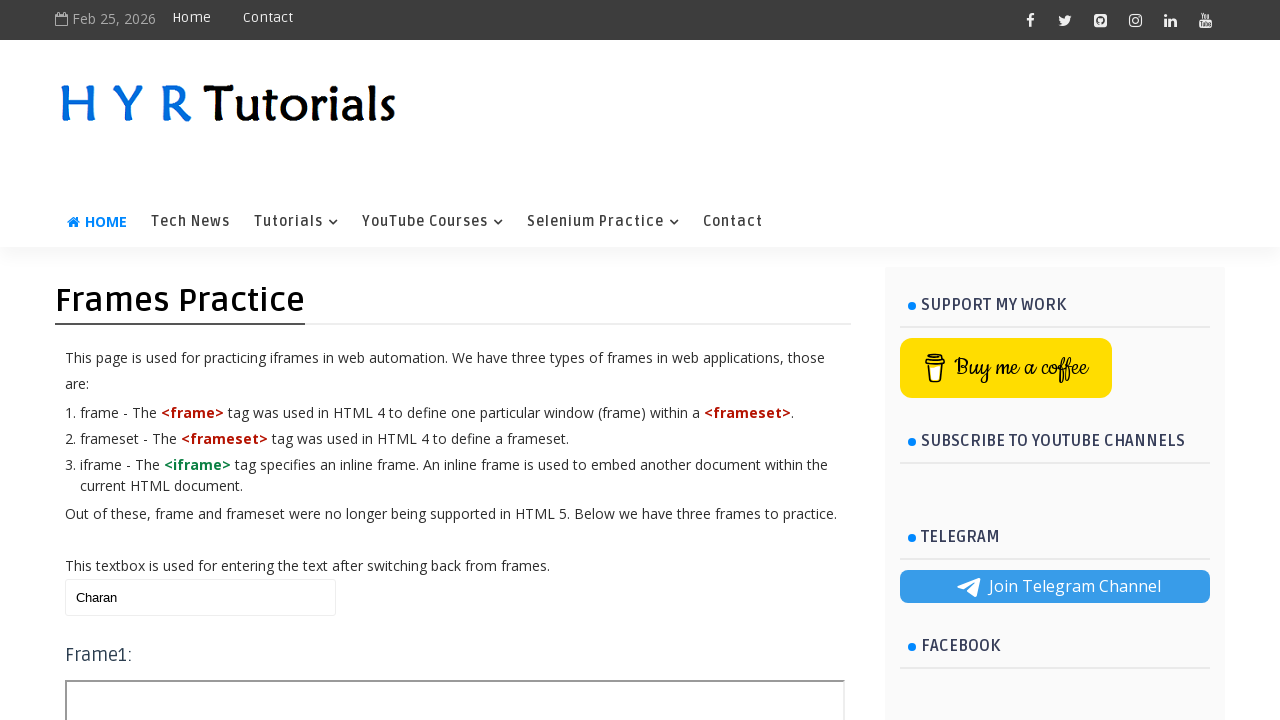

Switched back to main page and filled name field with 'Charan' on #name
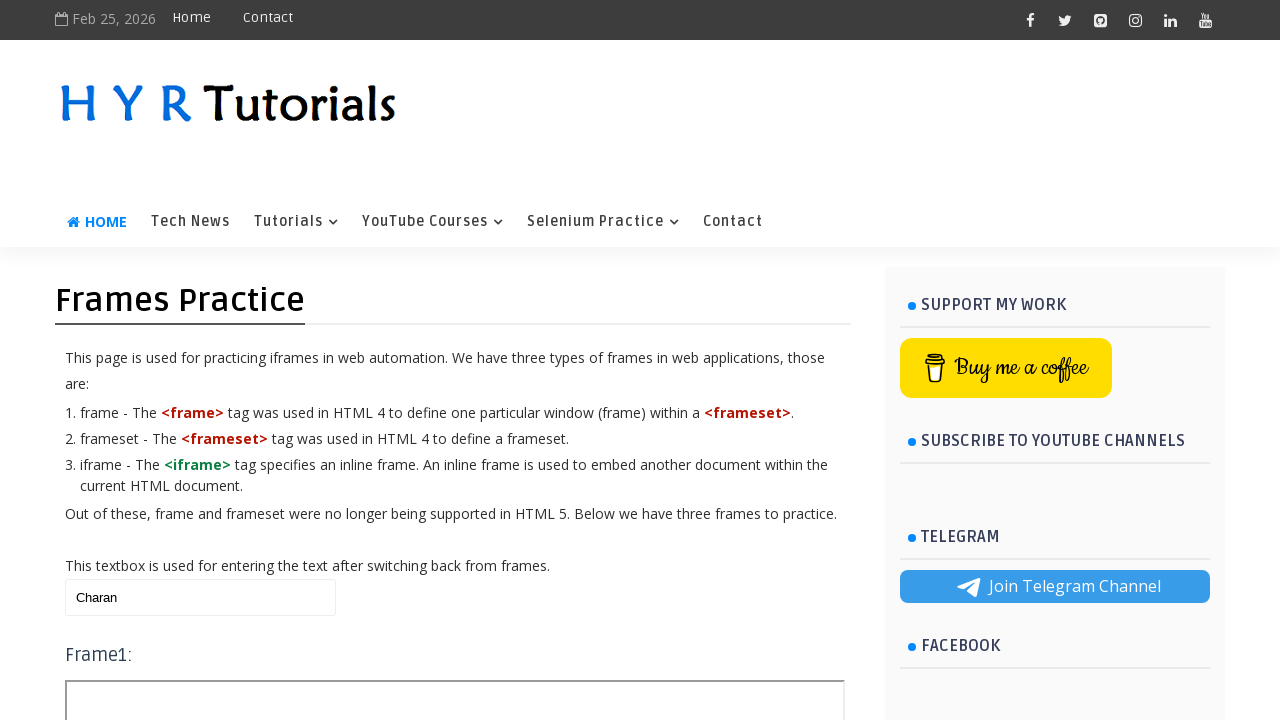

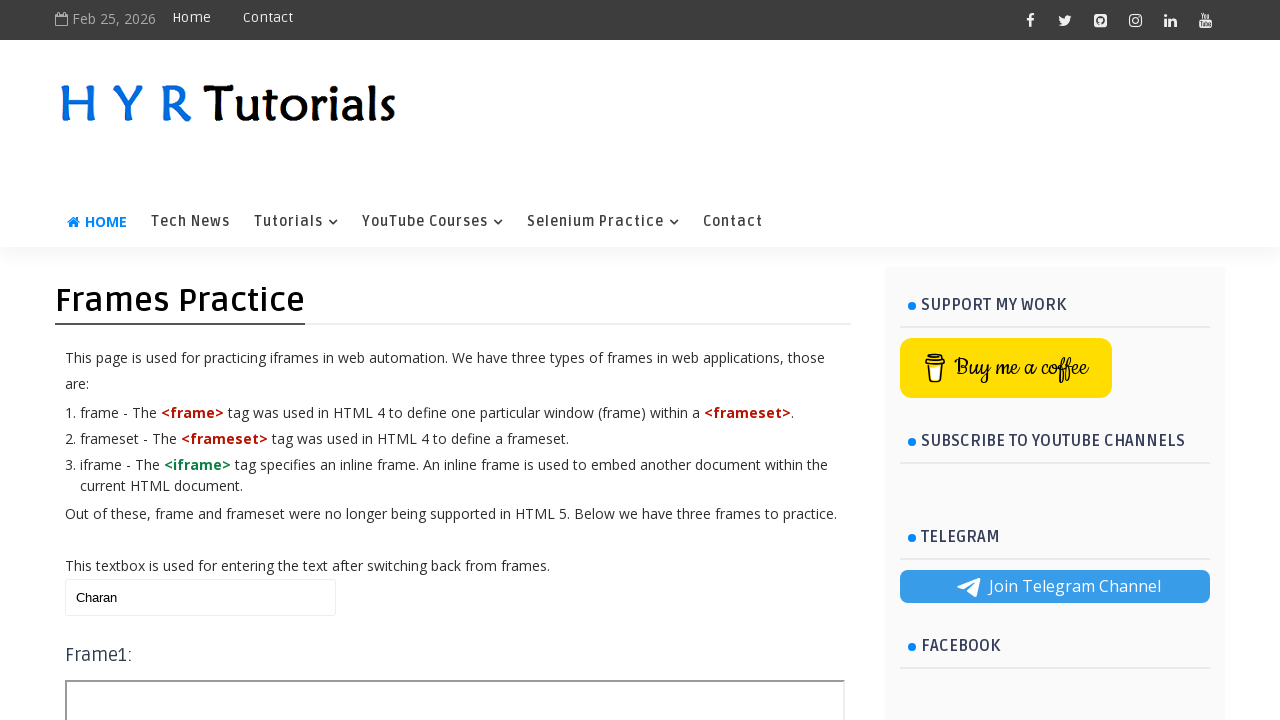